Navigates to ToolsQA website and scrolls to specific elements on the page to demonstrate scrolling functionality

Starting URL: http://toolsqa.com/

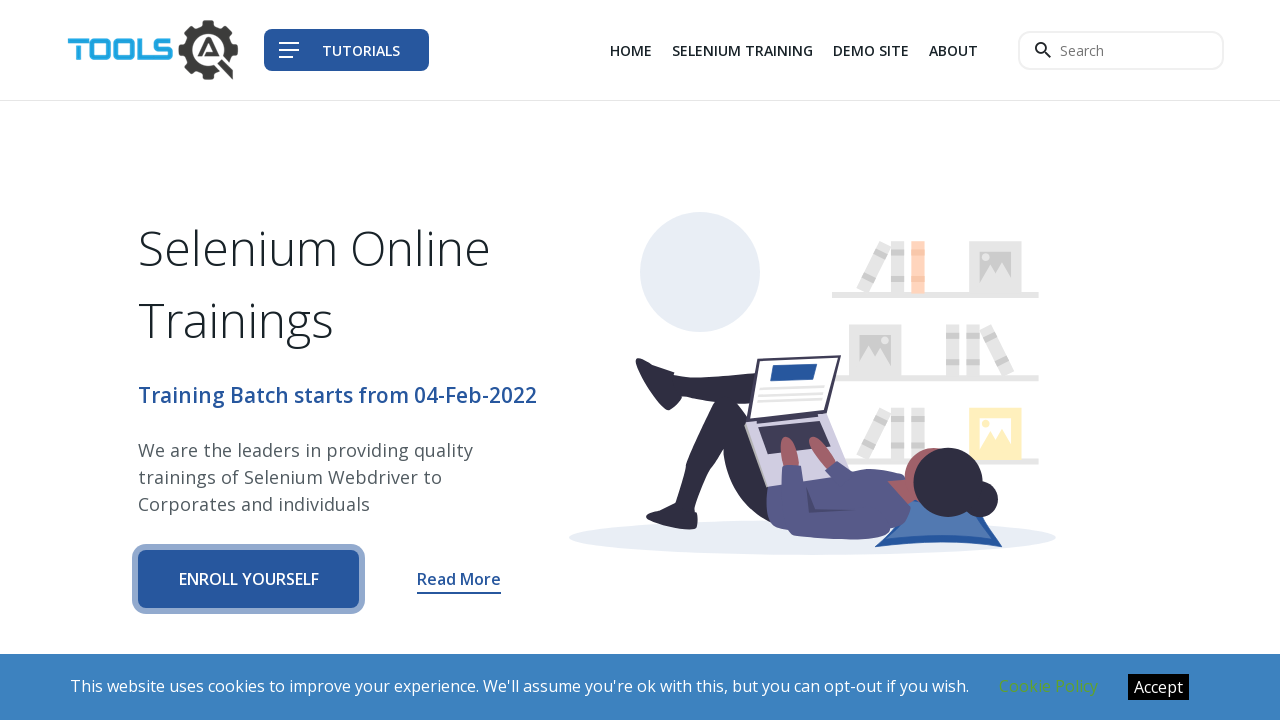

Scrolled to 'find us' row element at the bottom of the page
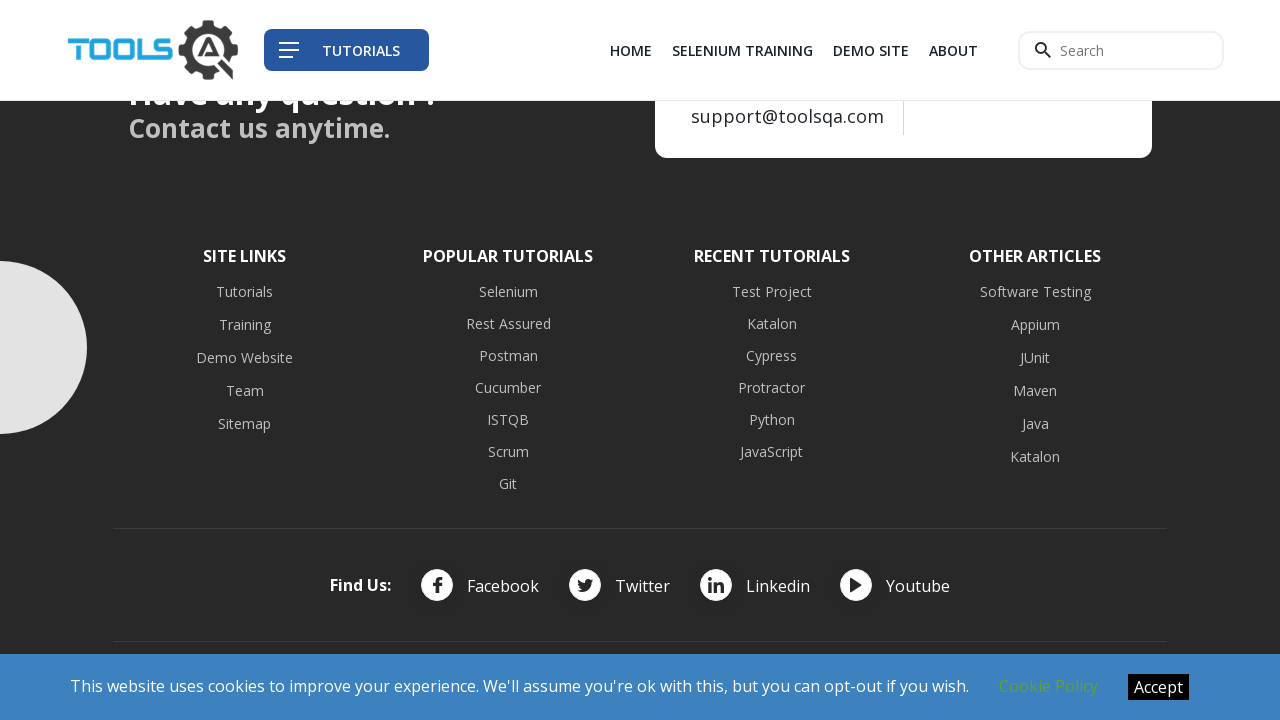

Scrolled to 'Selenium Online Trainings' element
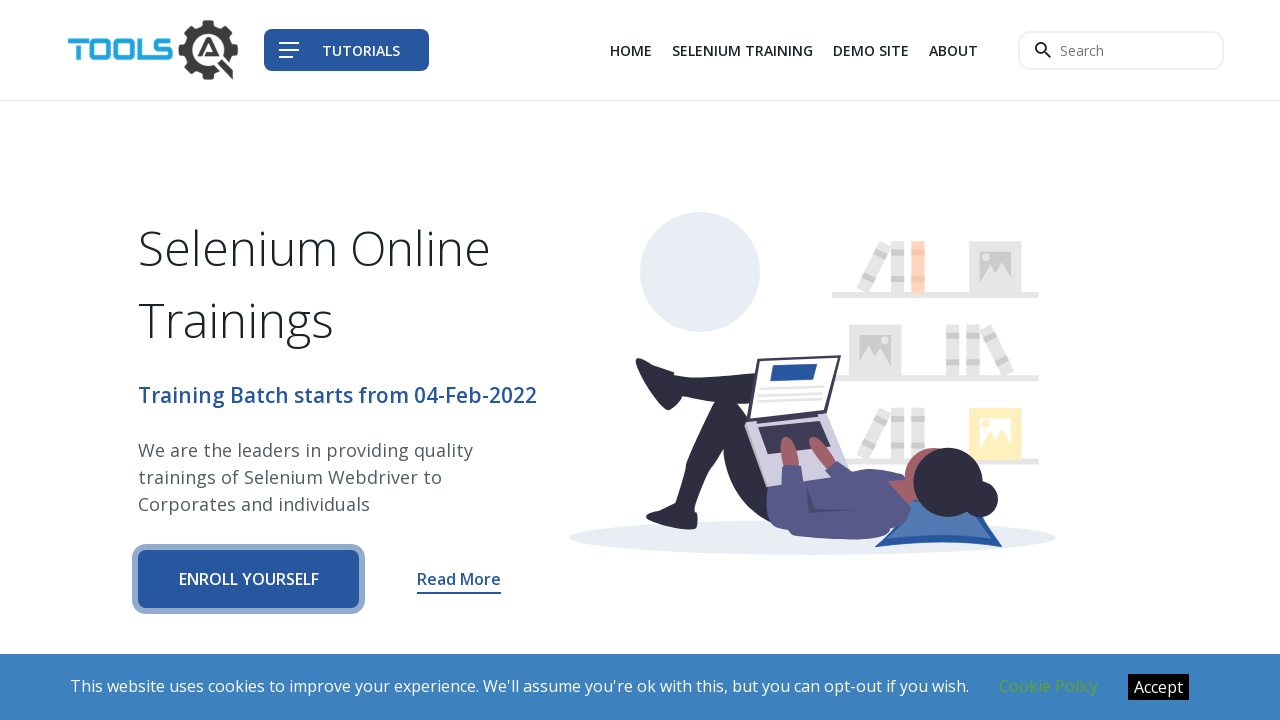

Waited 2 seconds to ensure scrolling animation is visible
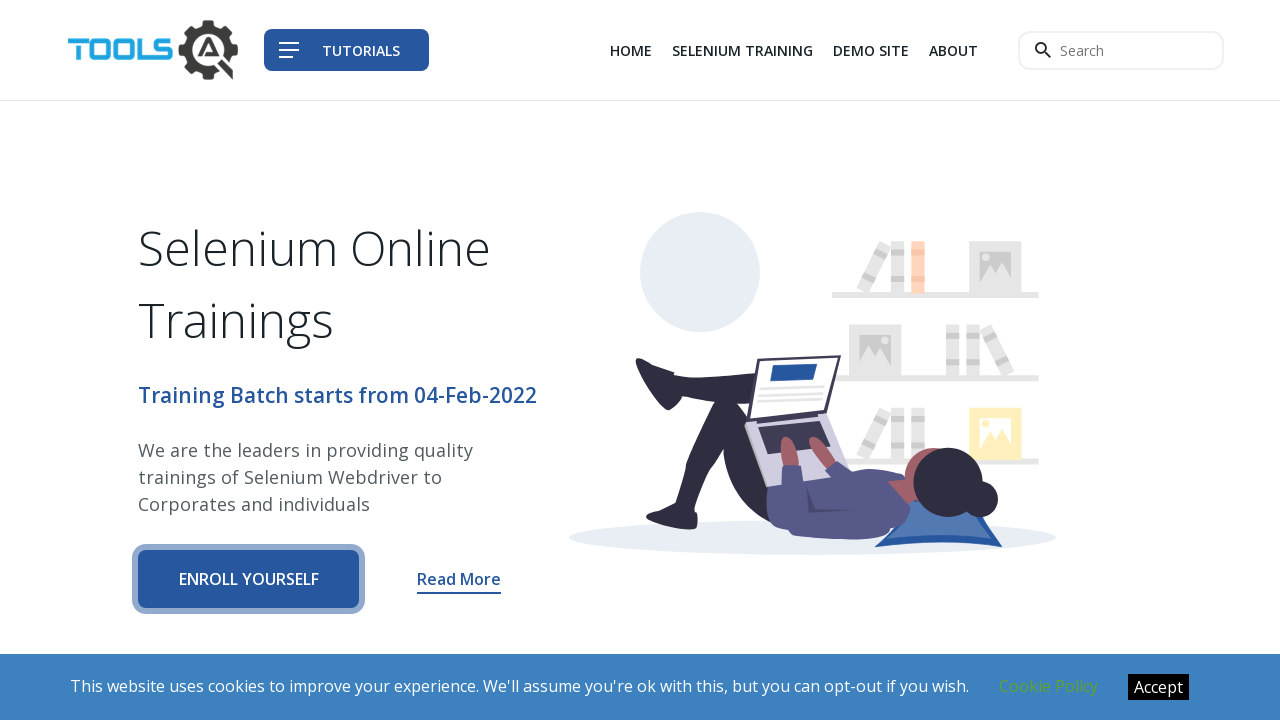

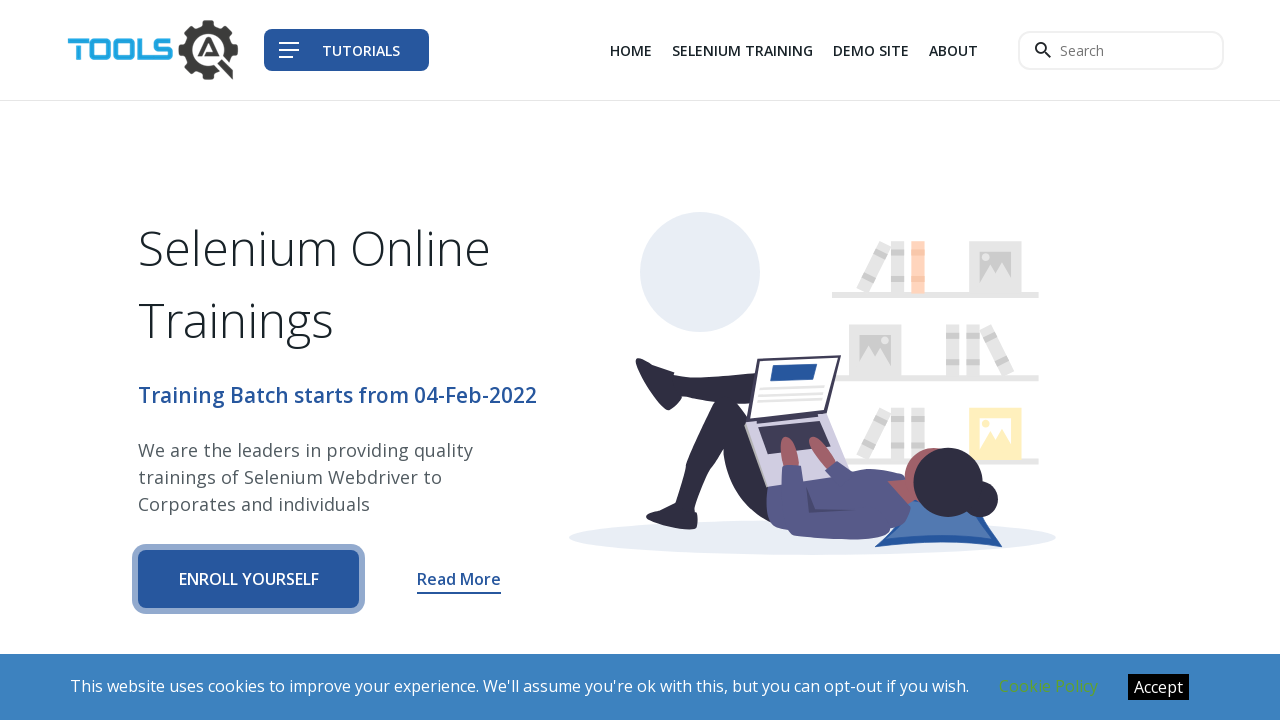